Tests a form page by submitting multiple usernames (John, Sophia, Charlie, Emily) through an input field and verifying that each submission displays the correct greeting message "Hello [name]!"

Starting URL: http://uitest.duodecadits.com/form.html

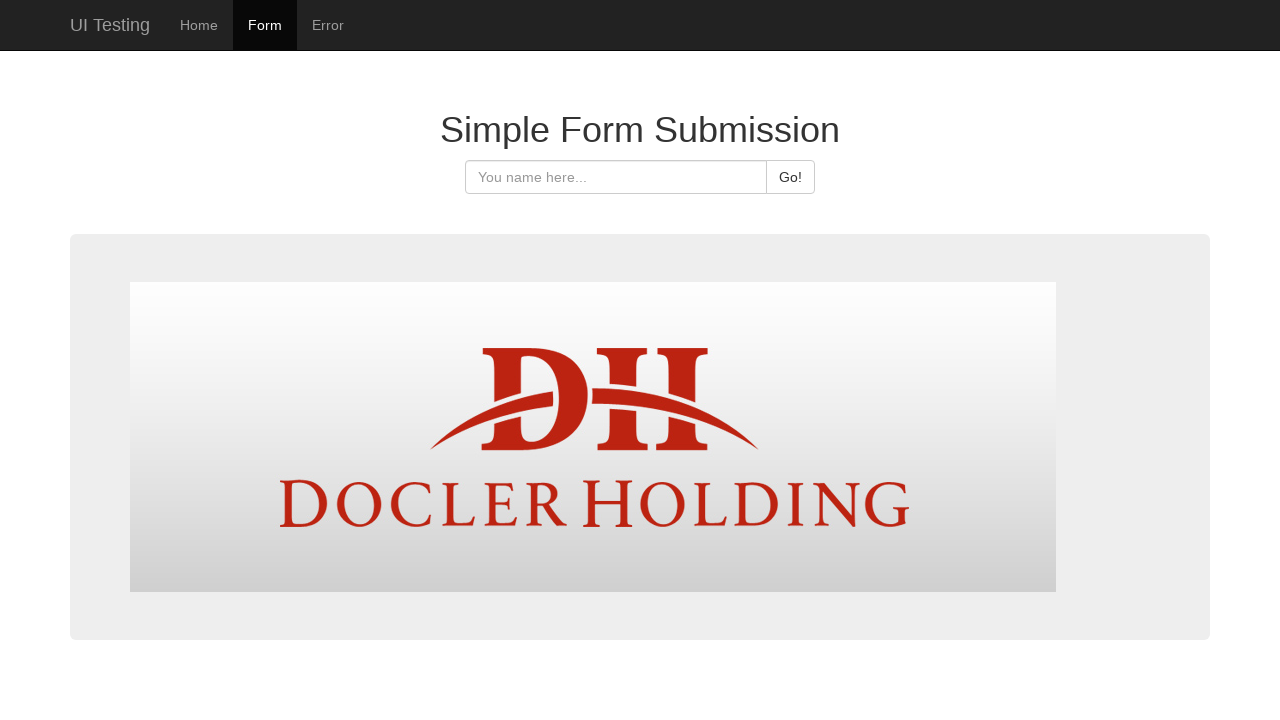

Filled input field with username 'John' on #hello-input
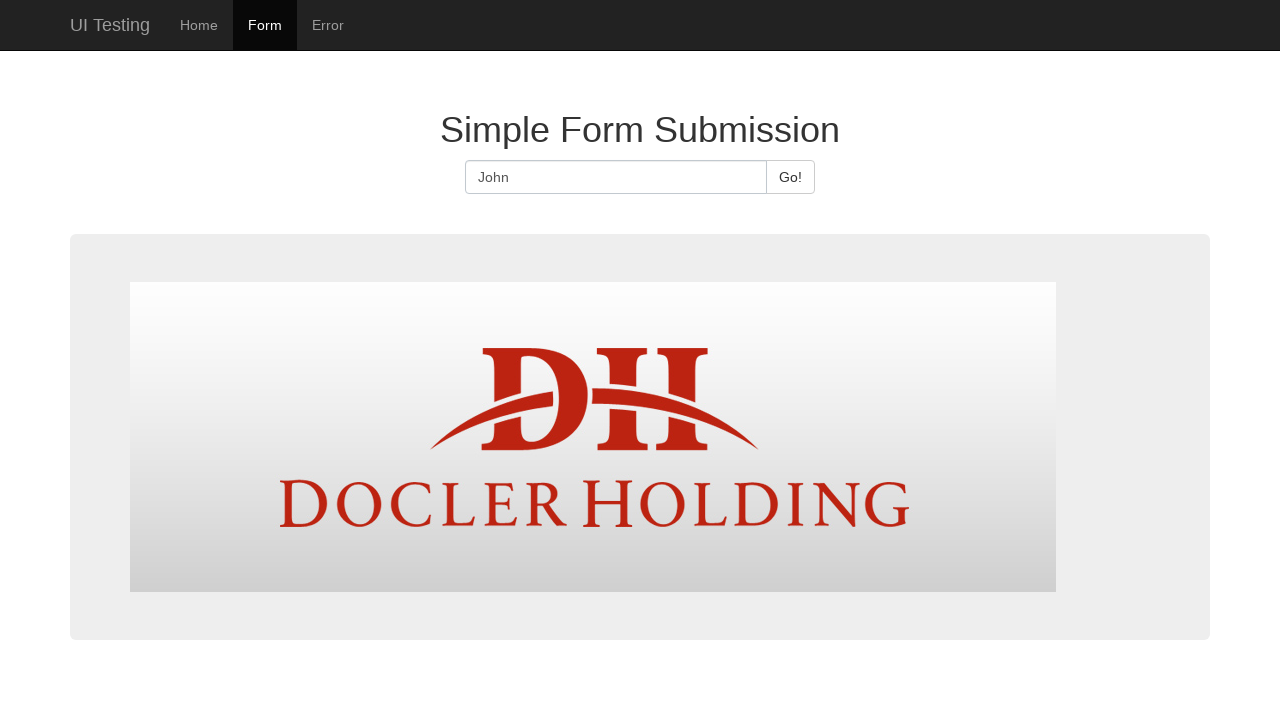

Clicked submit button to submit 'John' at (790, 177) on #hello-submit
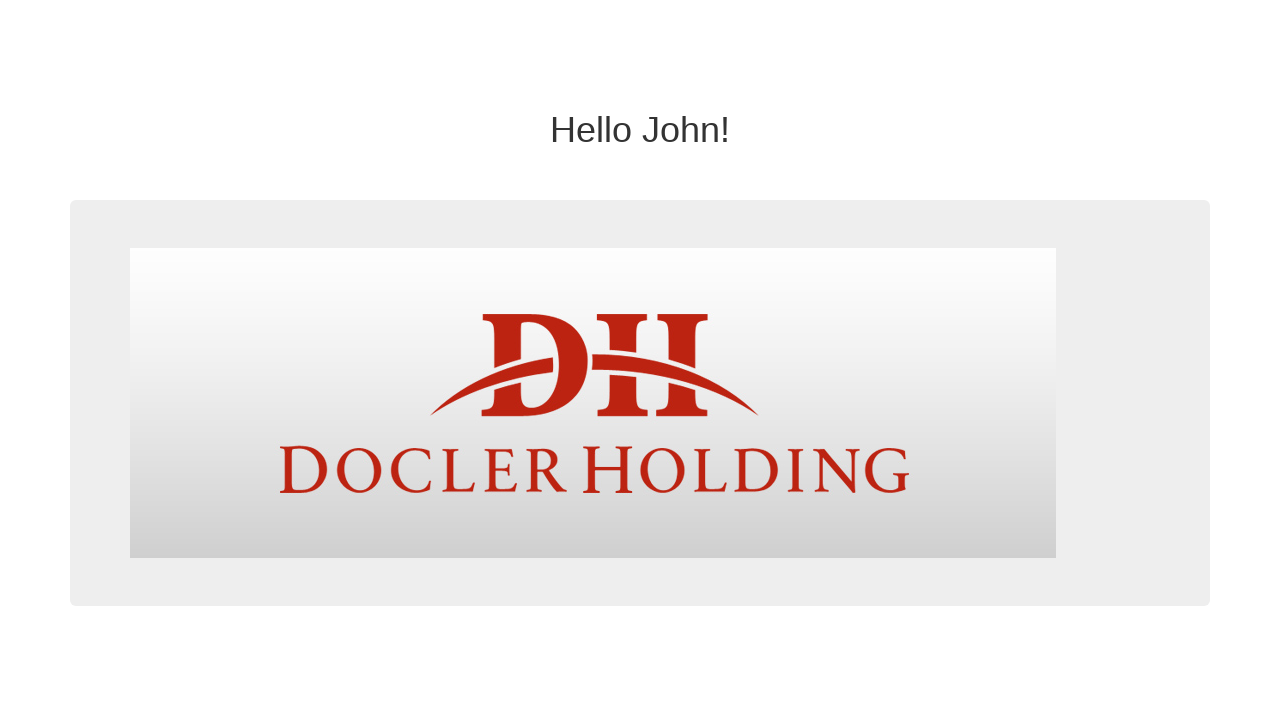

Greeting message appeared for user 'John'
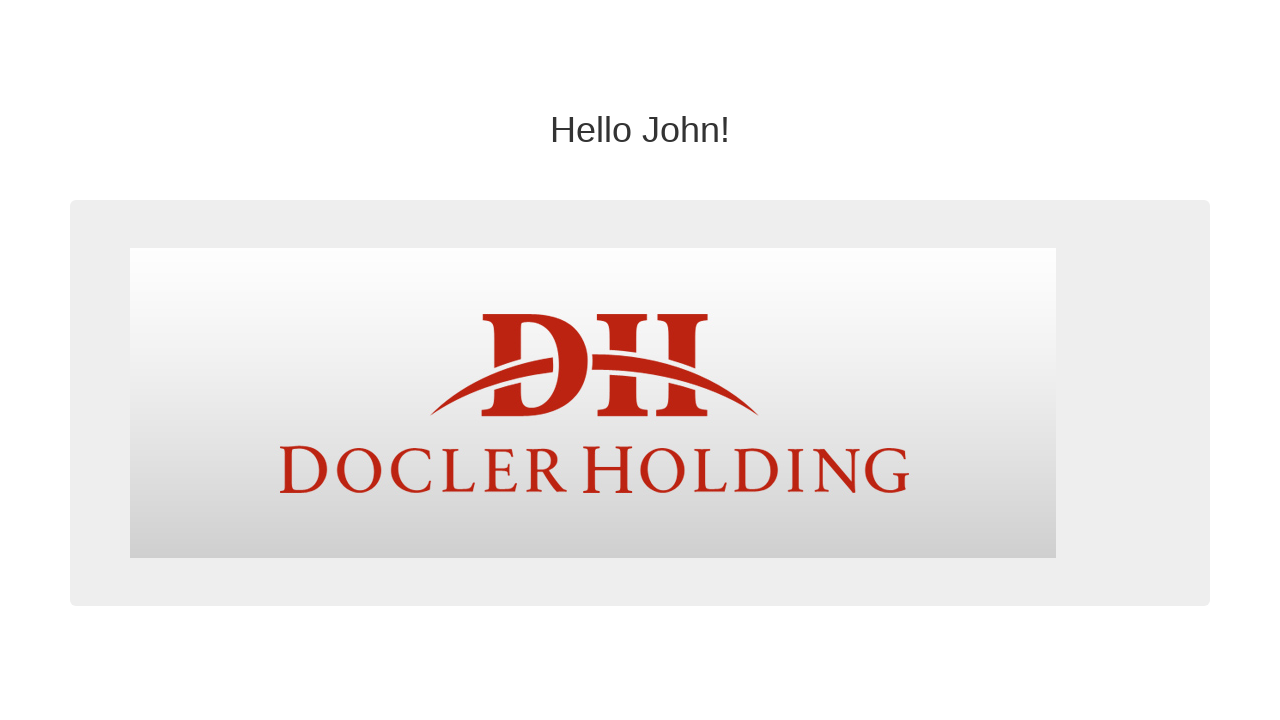

Navigated back to form page for next user
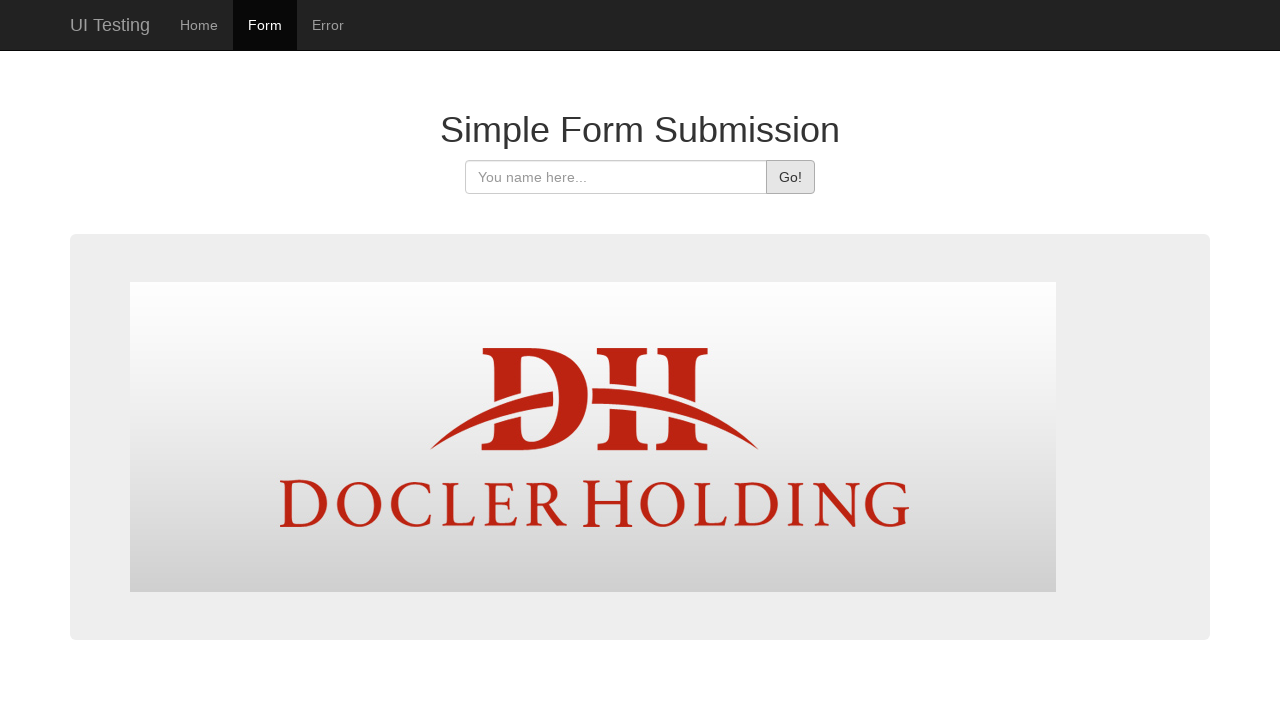

Filled input field with username 'Sophia' on #hello-input
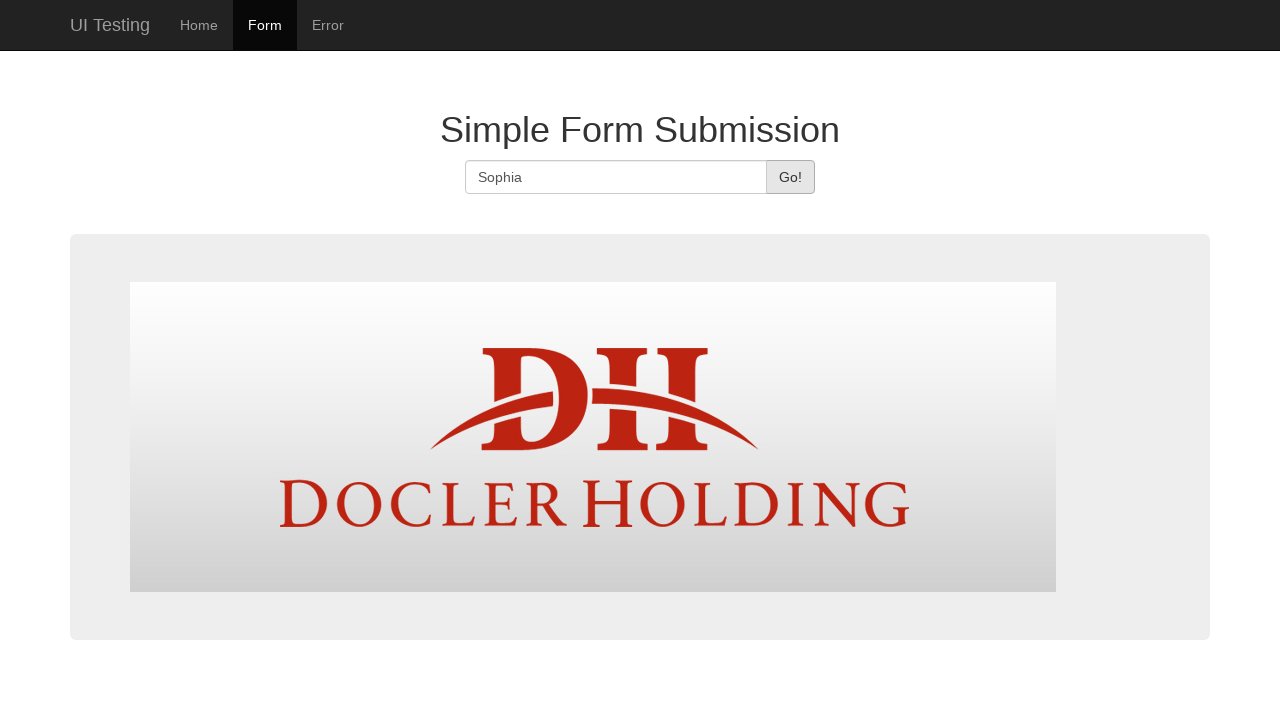

Clicked submit button to submit 'Sophia' at (790, 177) on #hello-submit
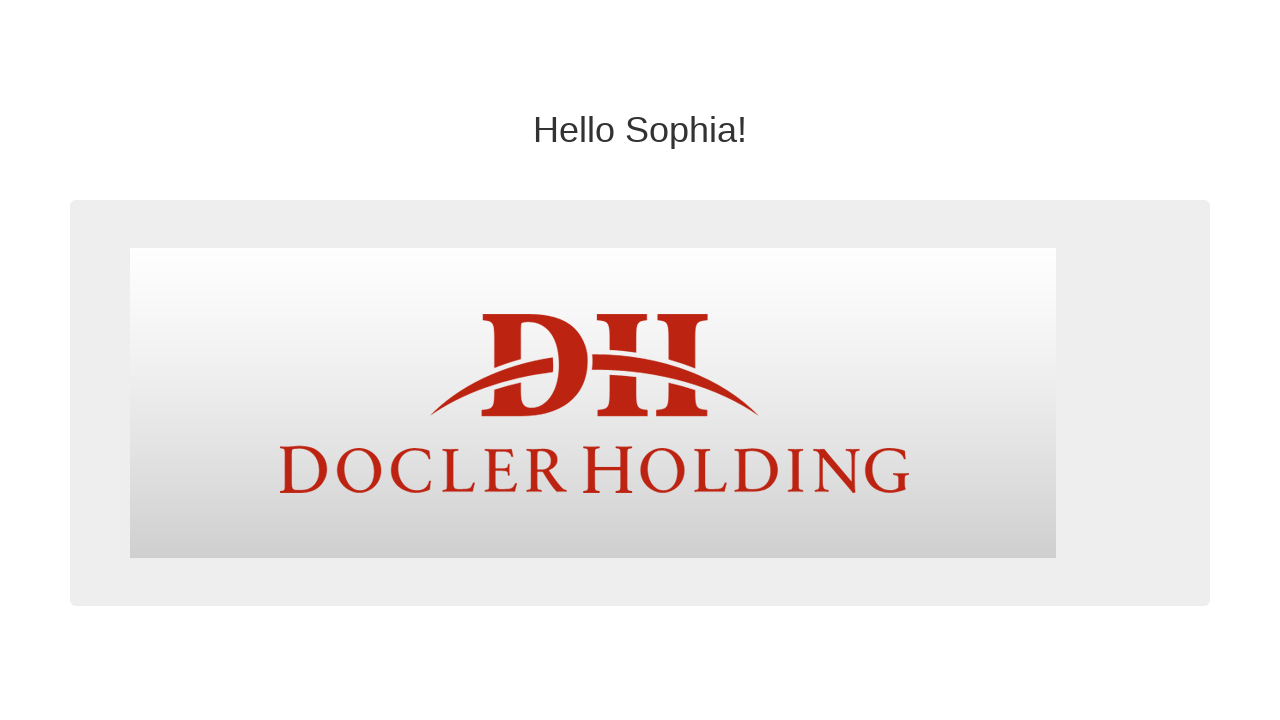

Greeting message appeared for user 'Sophia'
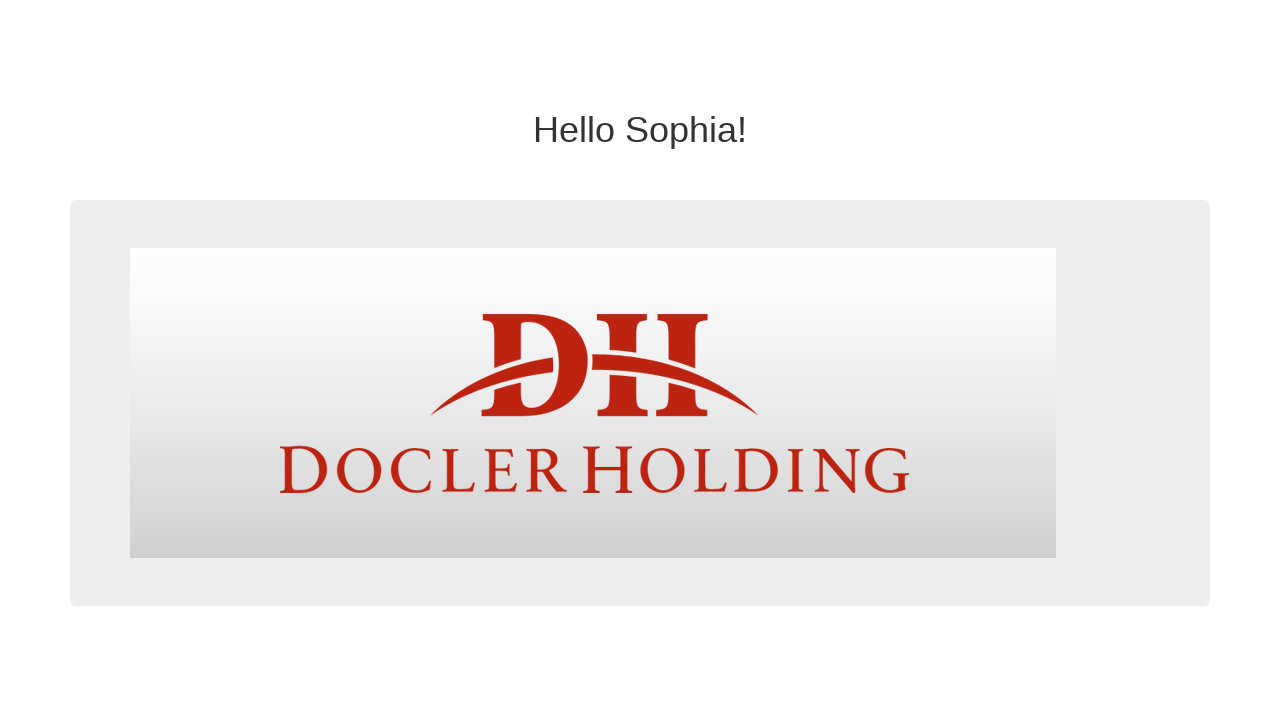

Navigated back to form page for next user
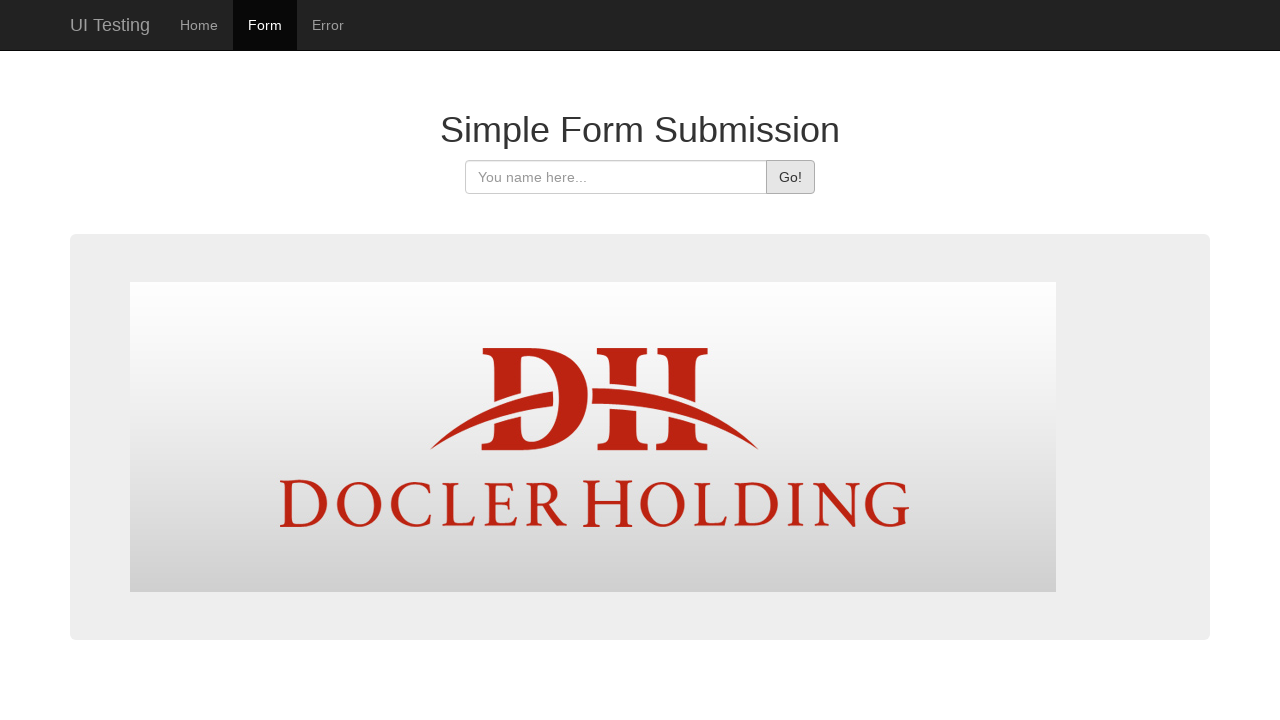

Filled input field with username 'Charlie' on #hello-input
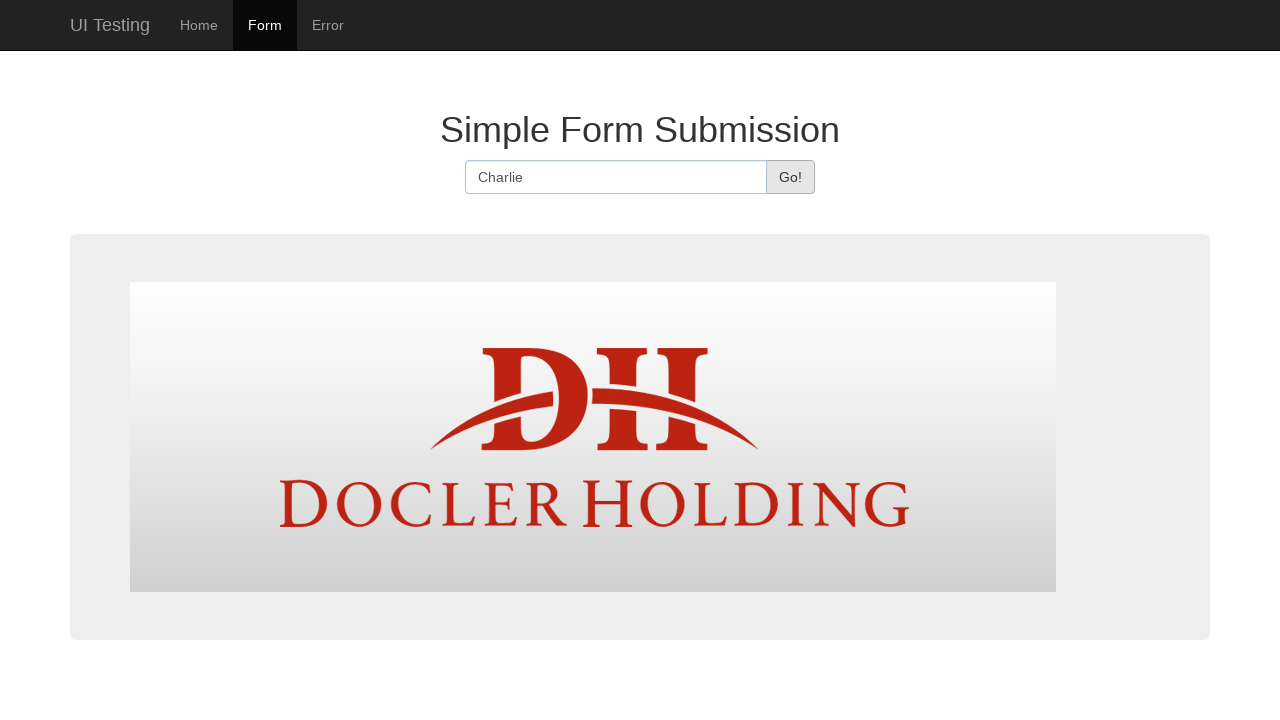

Clicked submit button to submit 'Charlie' at (790, 177) on #hello-submit
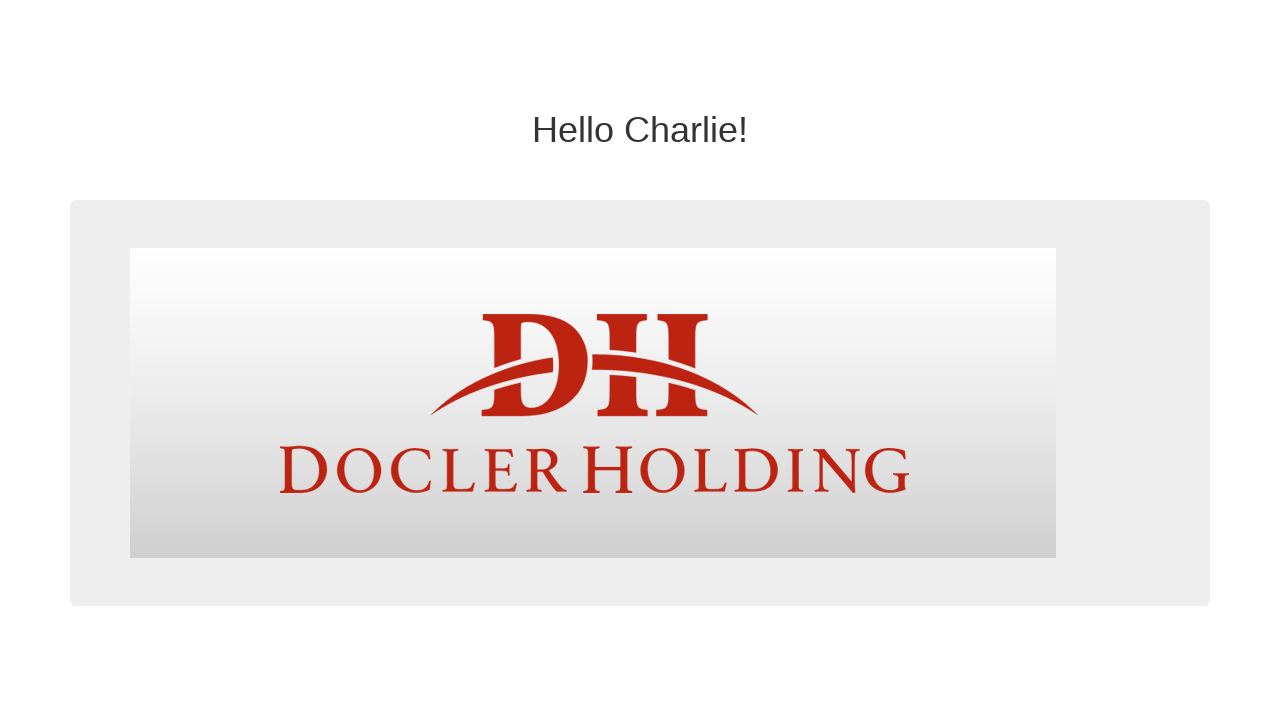

Greeting message appeared for user 'Charlie'
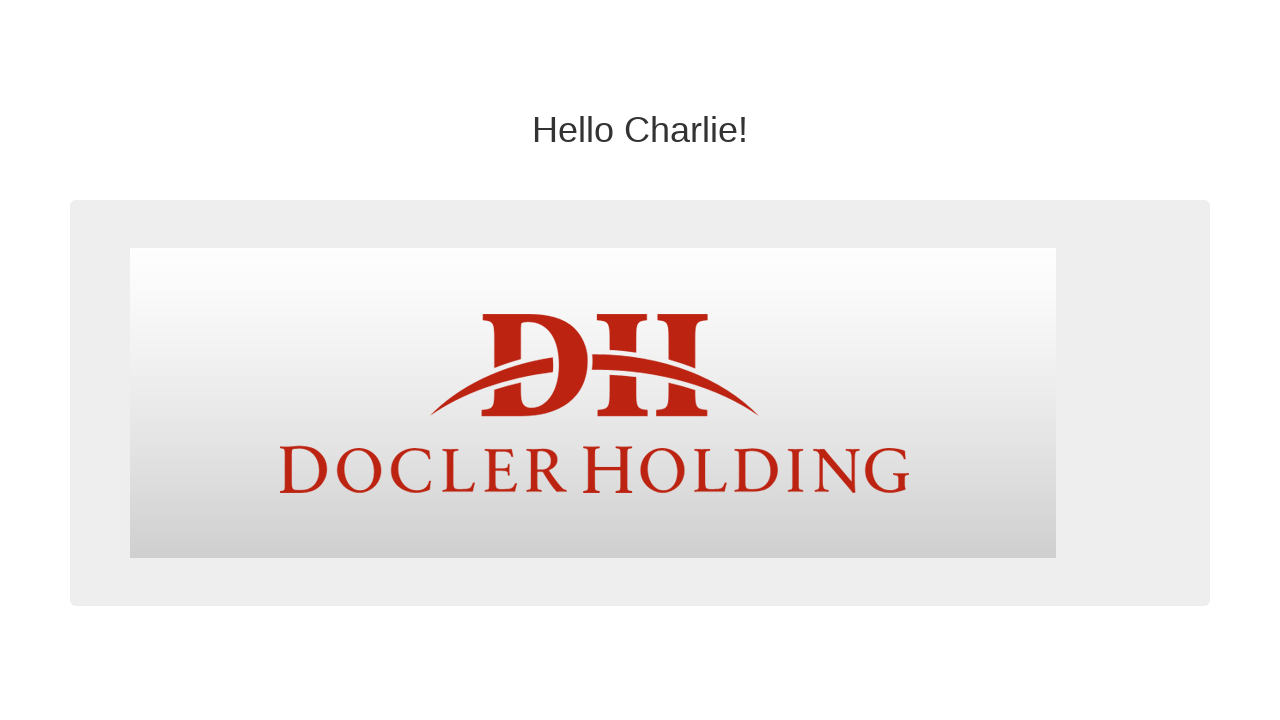

Navigated back to form page for next user
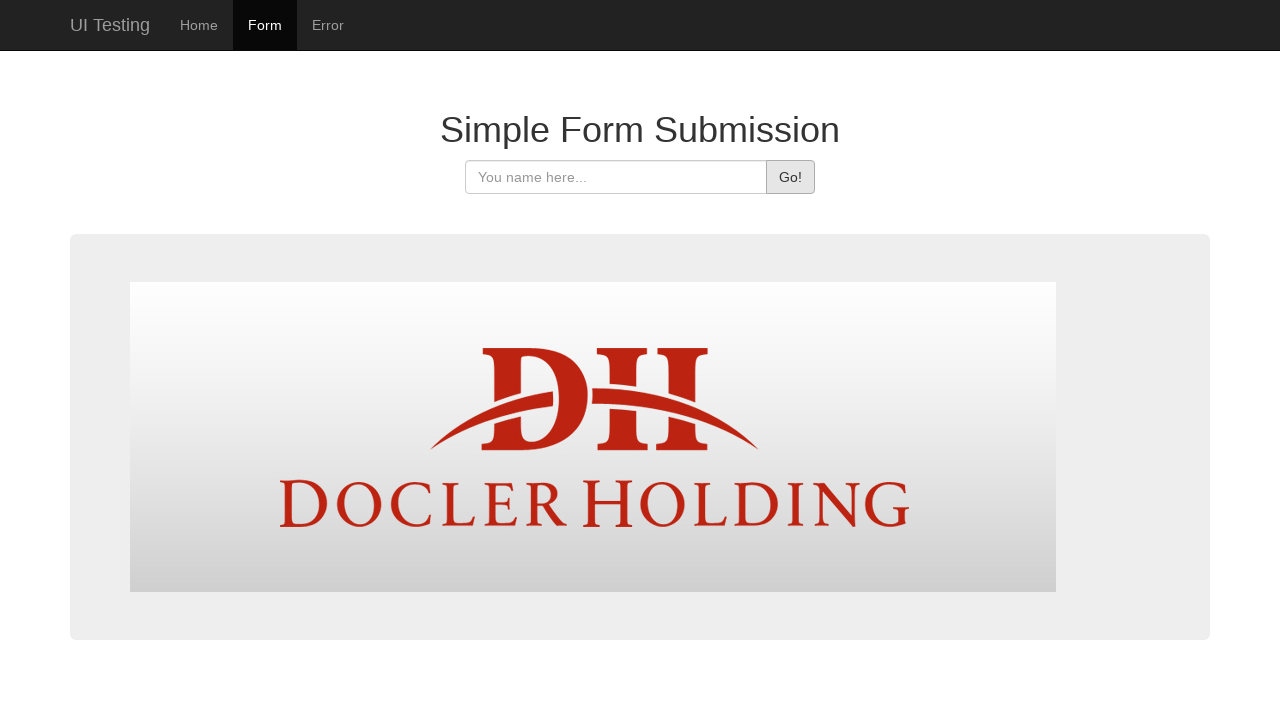

Filled input field with username 'Emily' on #hello-input
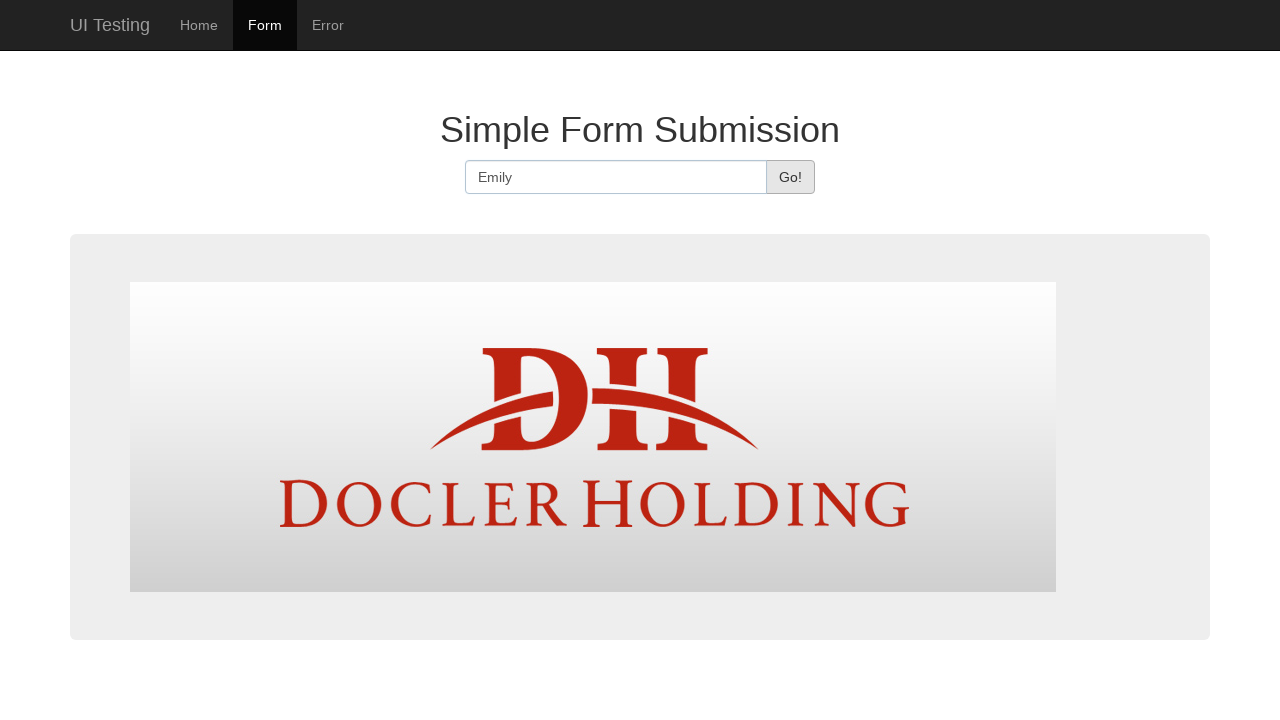

Clicked submit button to submit 'Emily' at (790, 177) on #hello-submit
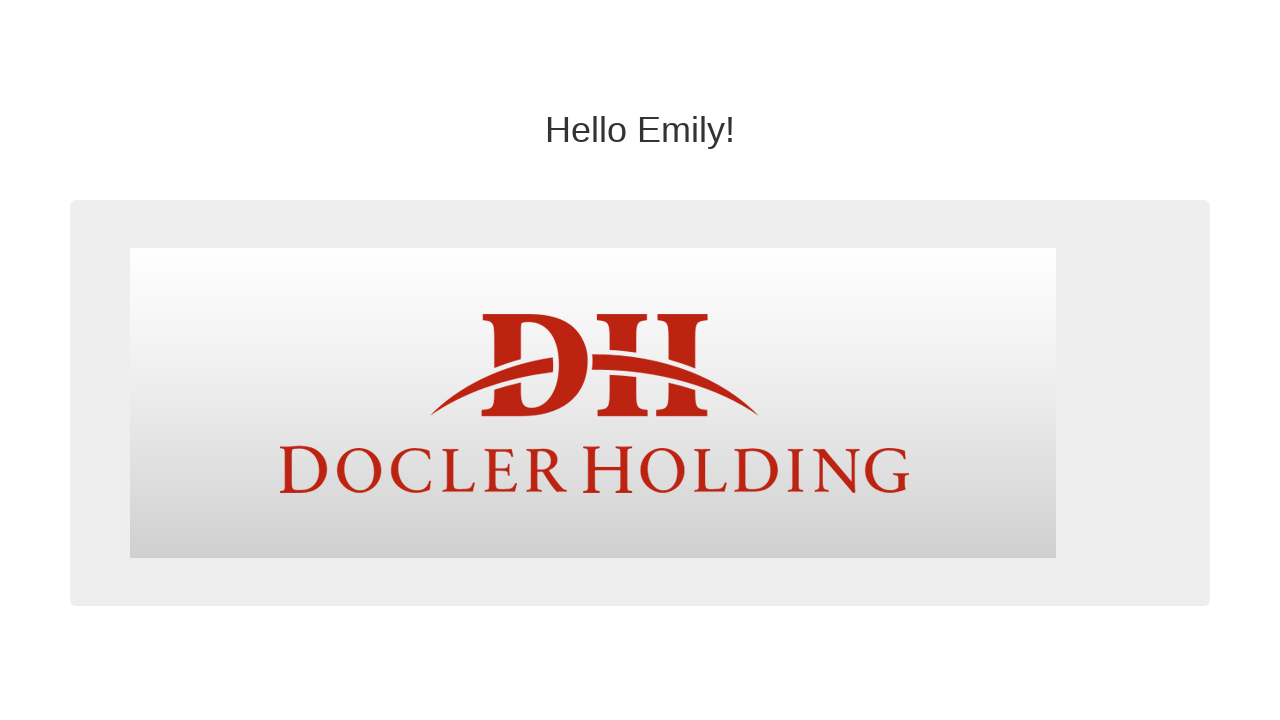

Greeting message appeared for user 'Emily'
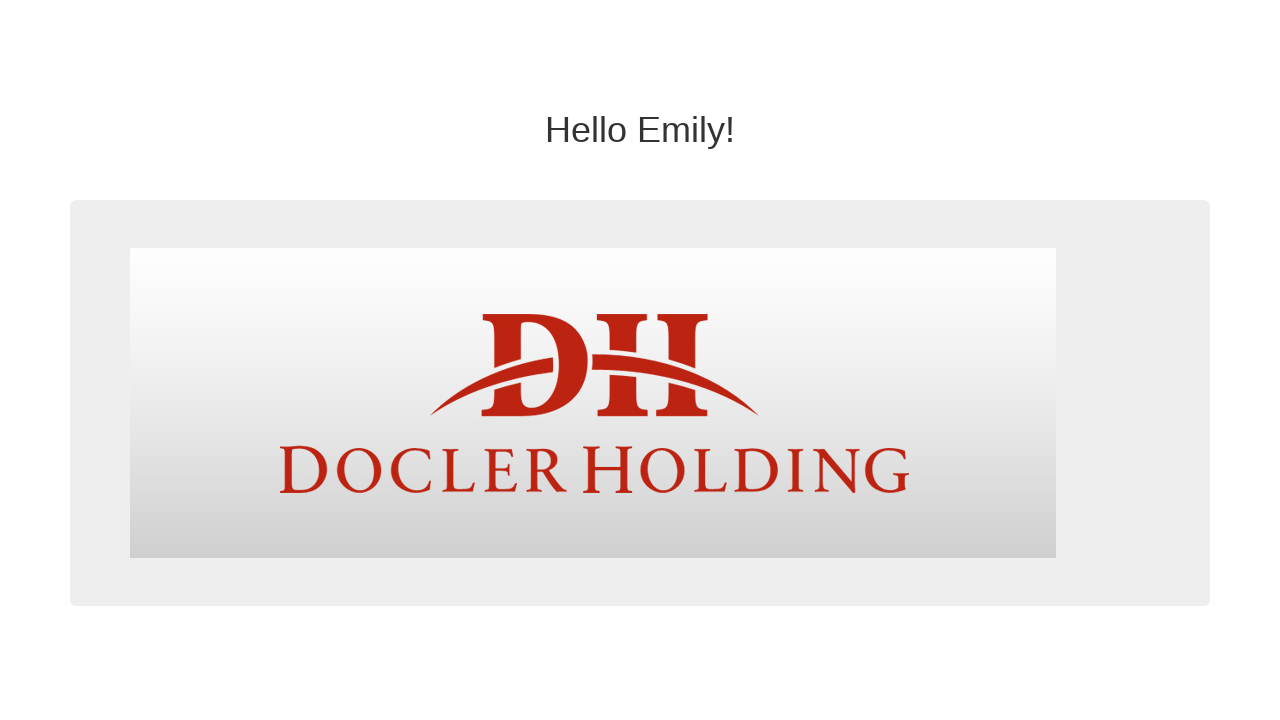

Navigated back to form page for next user
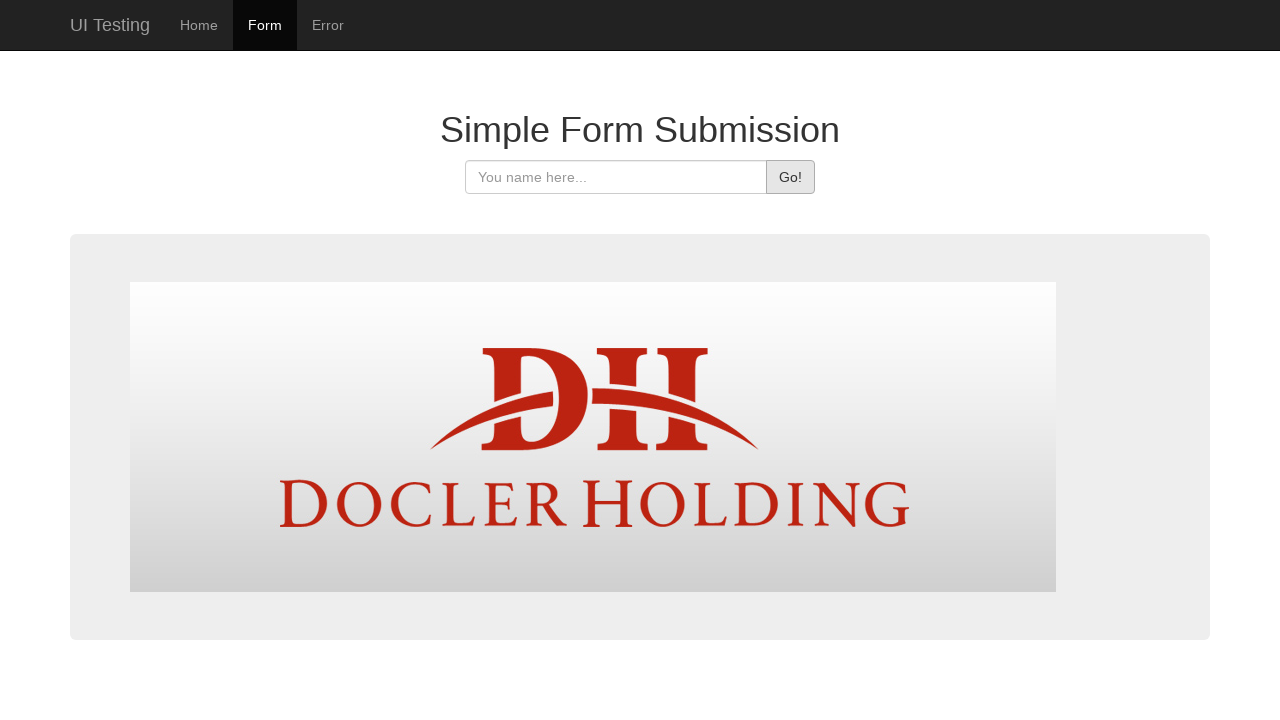

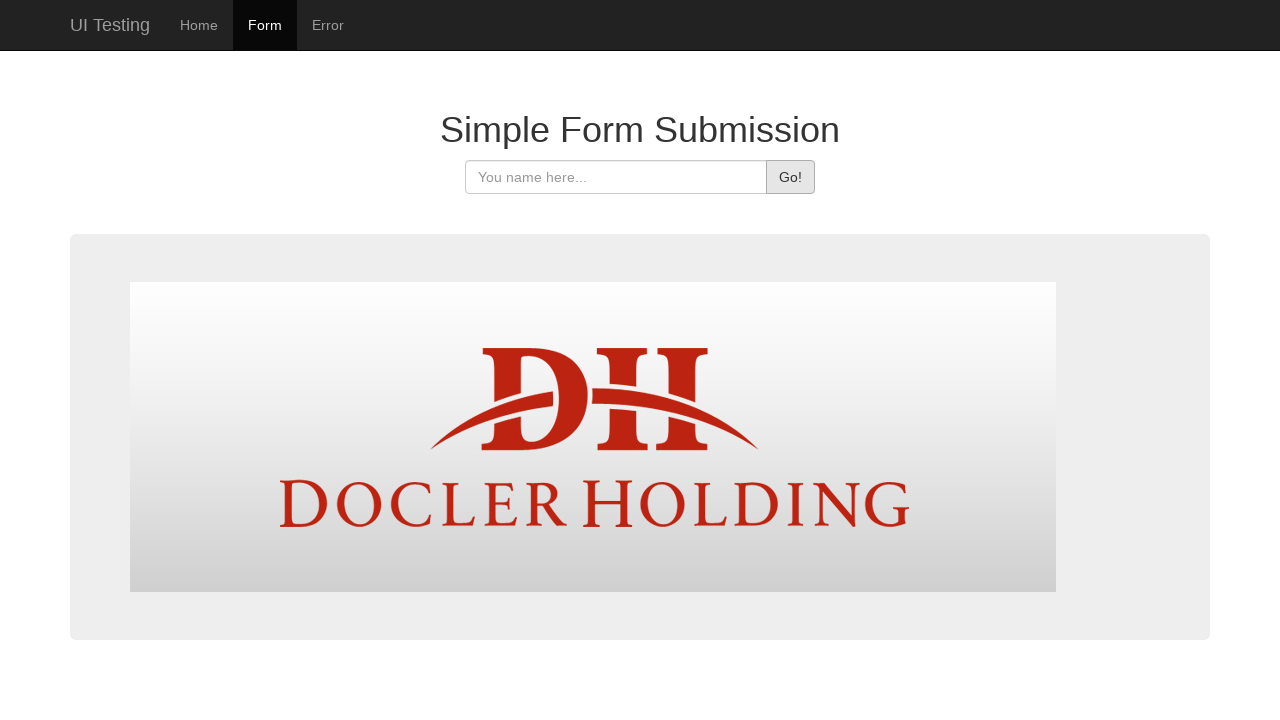